Adds multiple rows to a table by clicking Add New button and filling in name, department, and phone fields for each row

Starting URL: https://www.tutorialrepublic.com/snippets/bootstrap/table-with-add-and-delete-row-feature.php

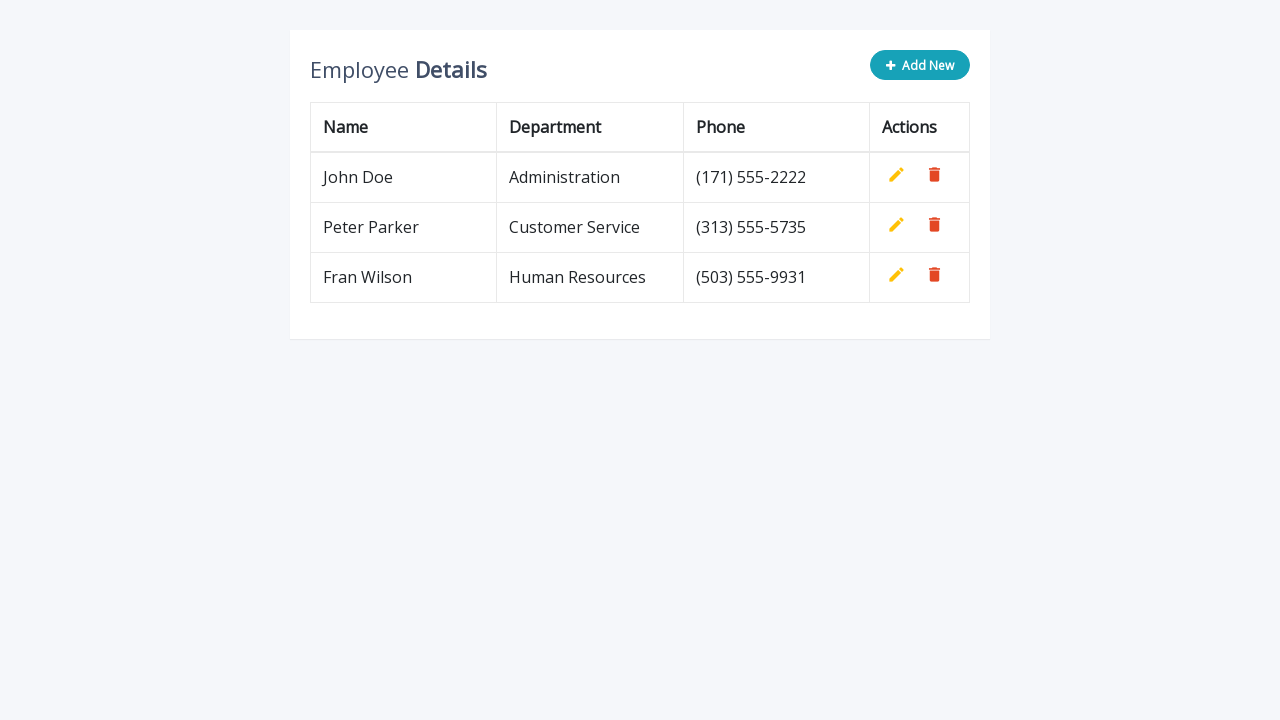

Clicked Add New button for row 1 at (920, 65) on button.btn.btn-info.add-new
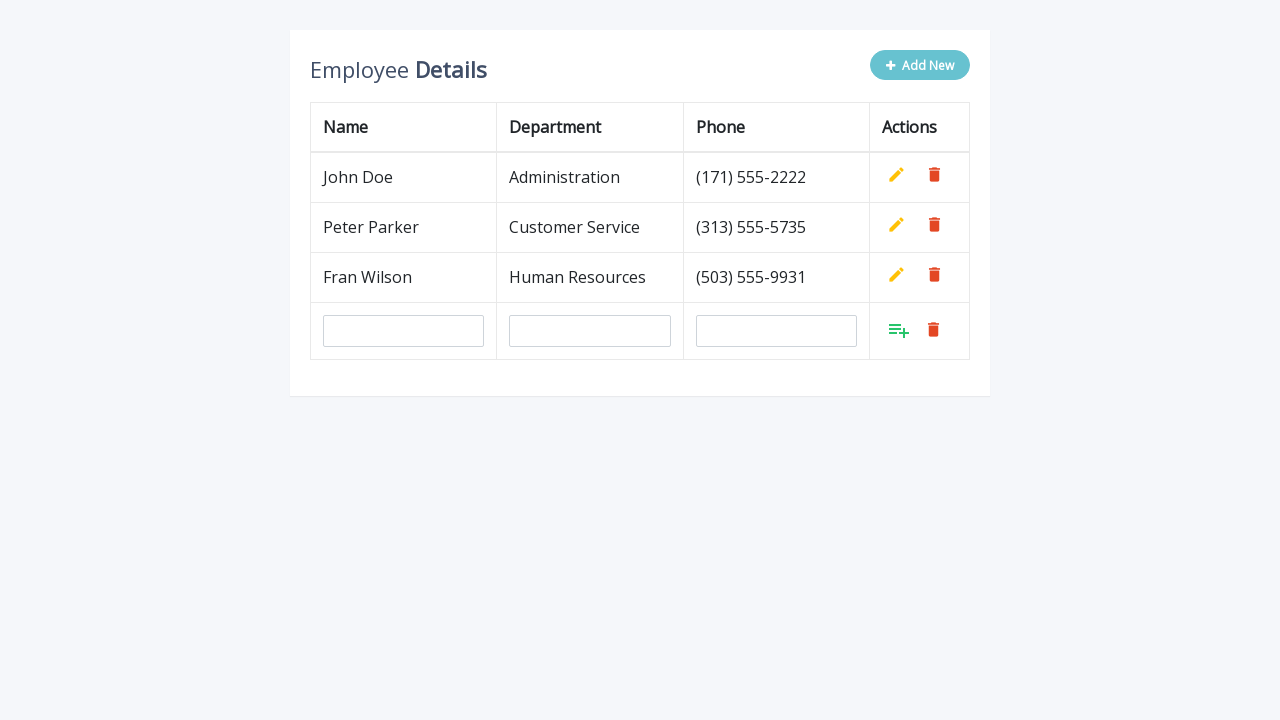

Filled name field with 'John Smith 1' on #name
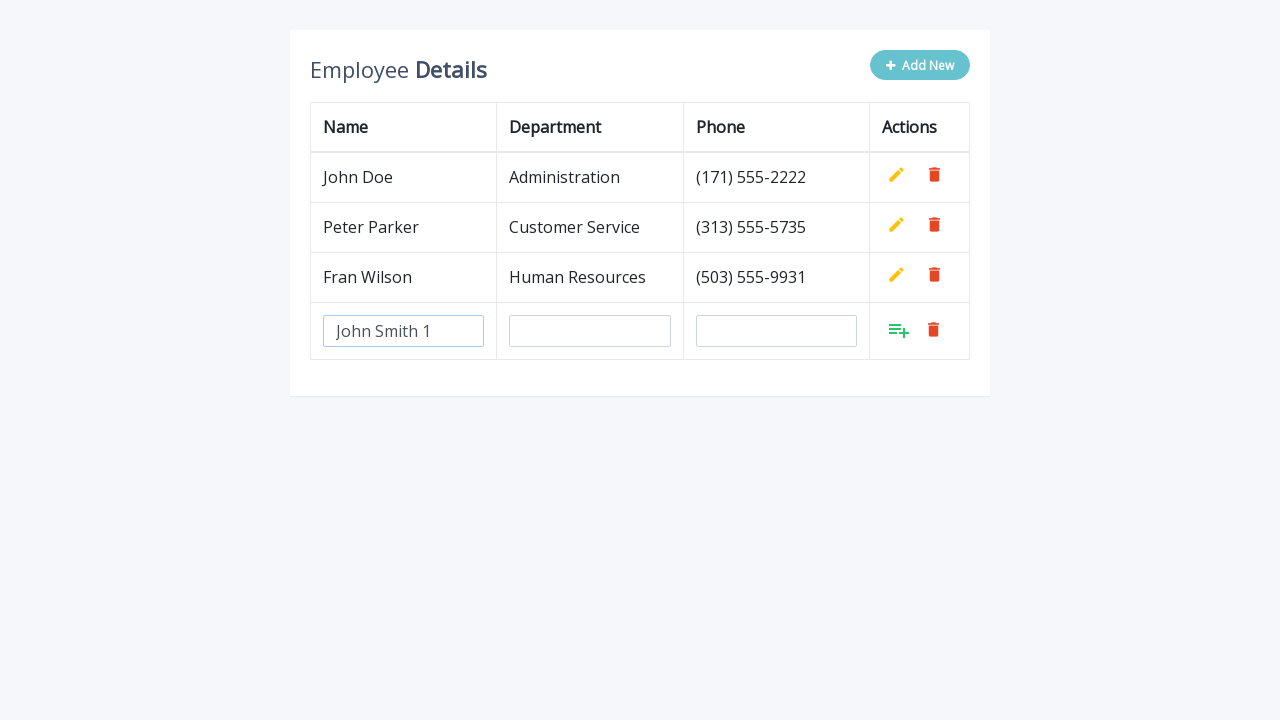

Filled department field with 'Engineering 1' on #department
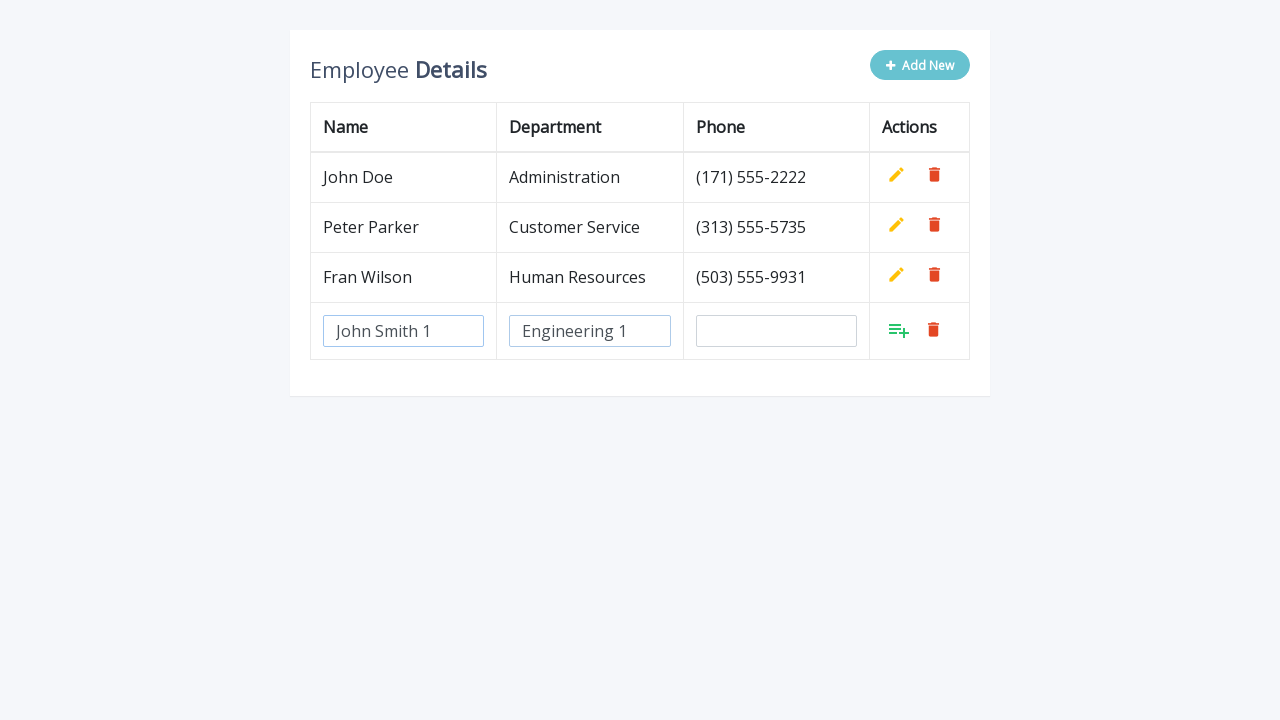

Filled phone field with '555-0101' on #phone
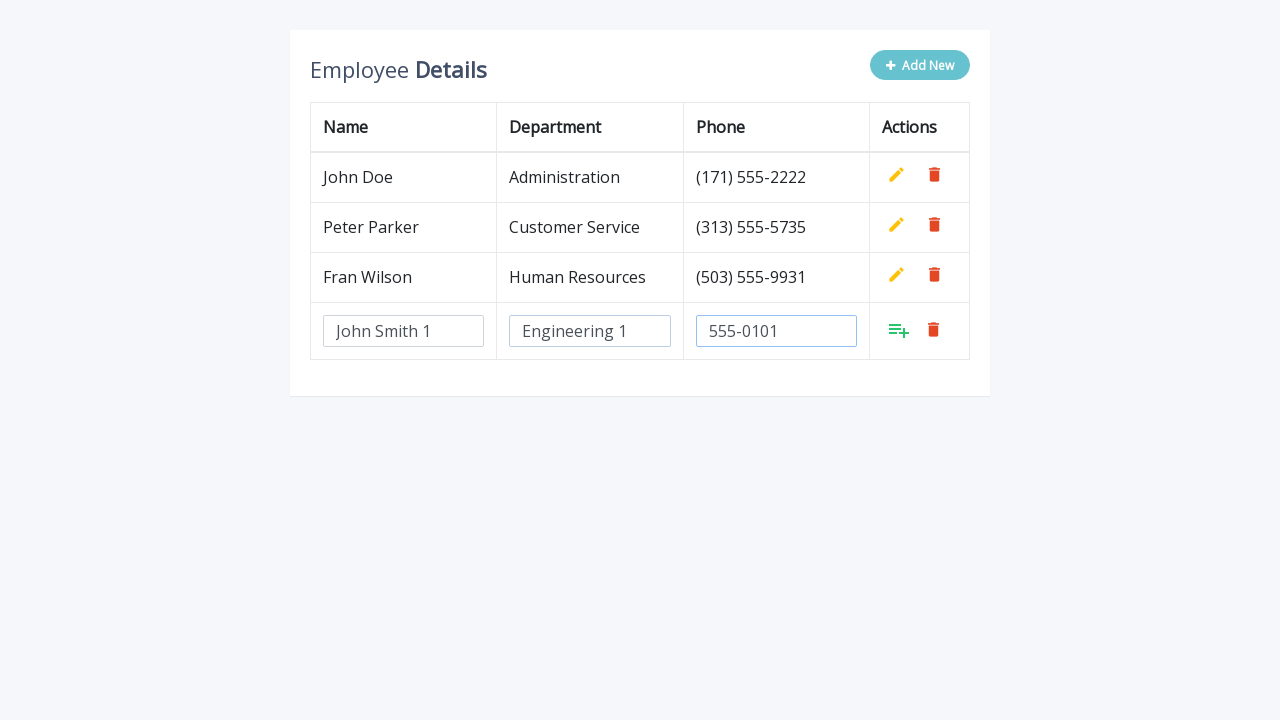

Clicked Add button to save row 1 at (899, 330) on //table[@class='table table-bordered']/tbody/tr[4]/td[4]/a[1]
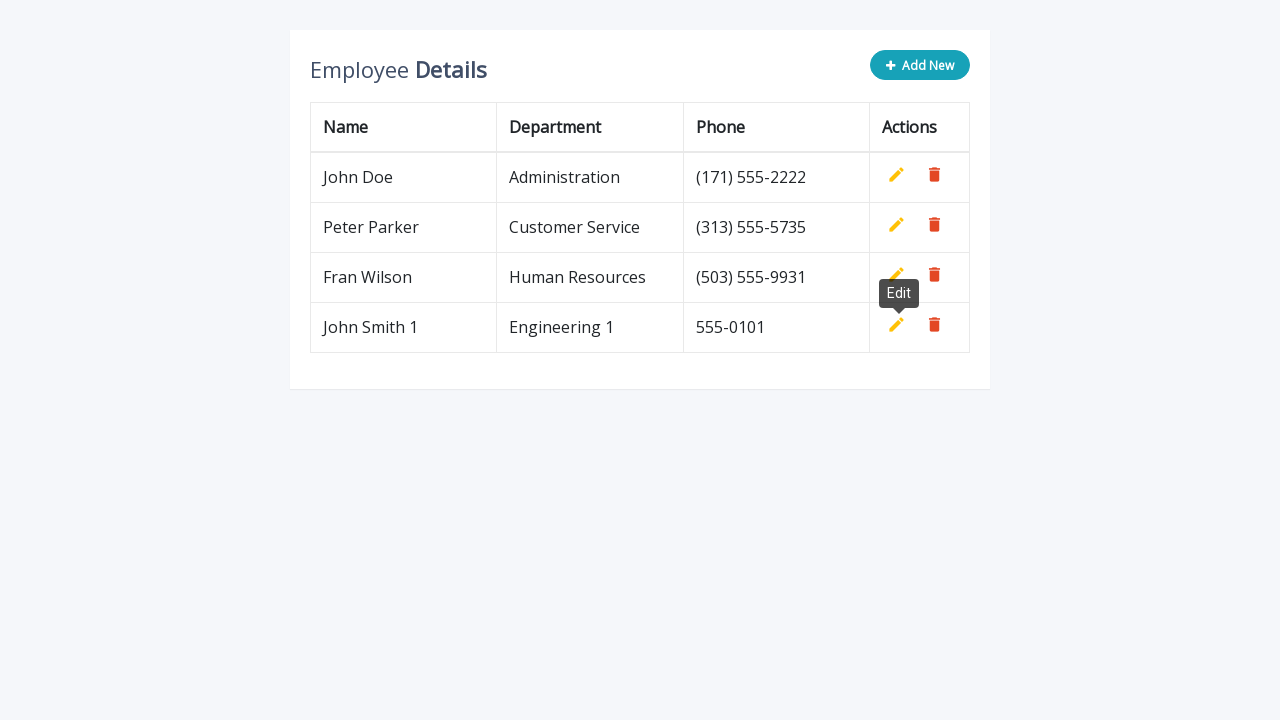

Waited for row 1 to be saved
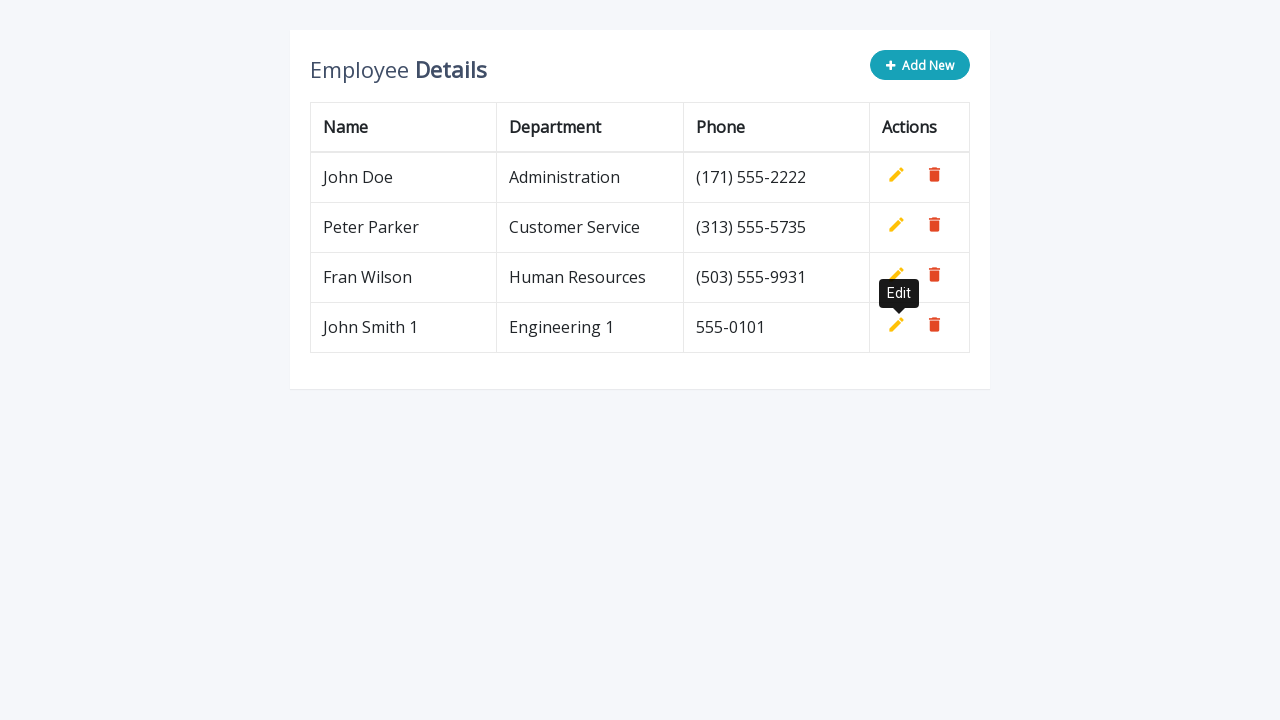

Clicked Add New button for row 2 at (920, 65) on button.btn.btn-info.add-new
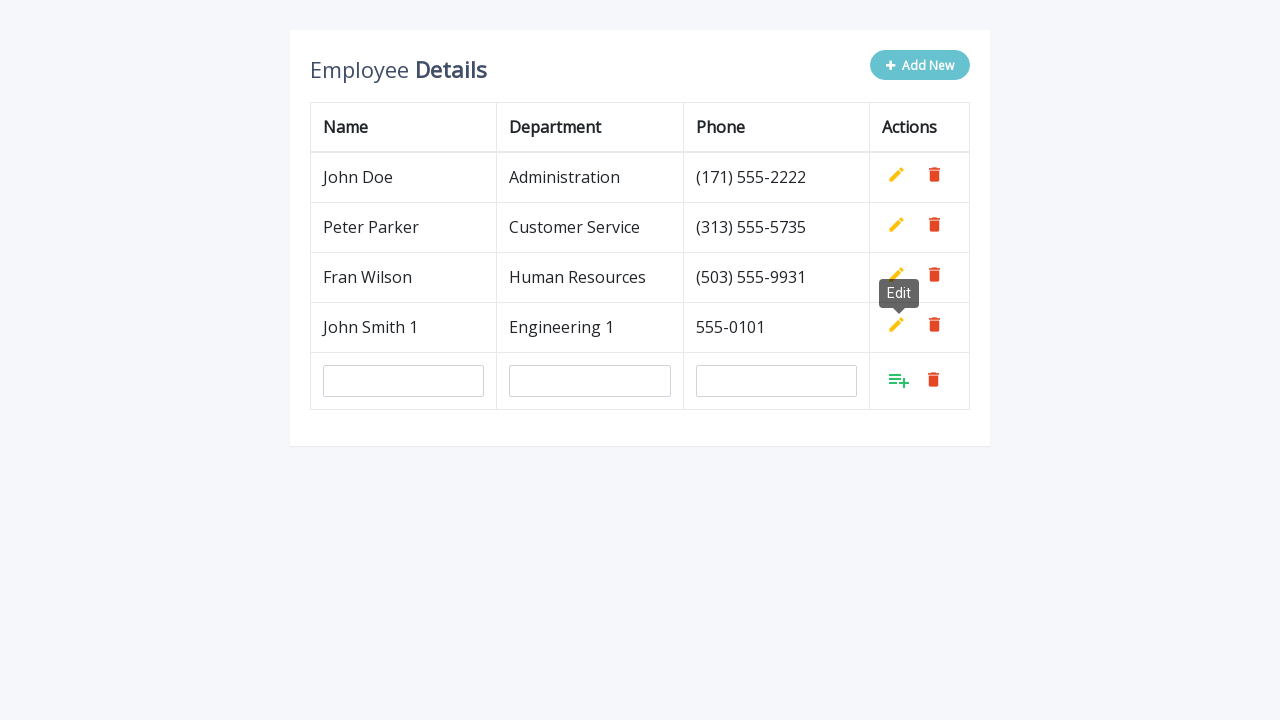

Filled name field with 'John Smith 2' on #name
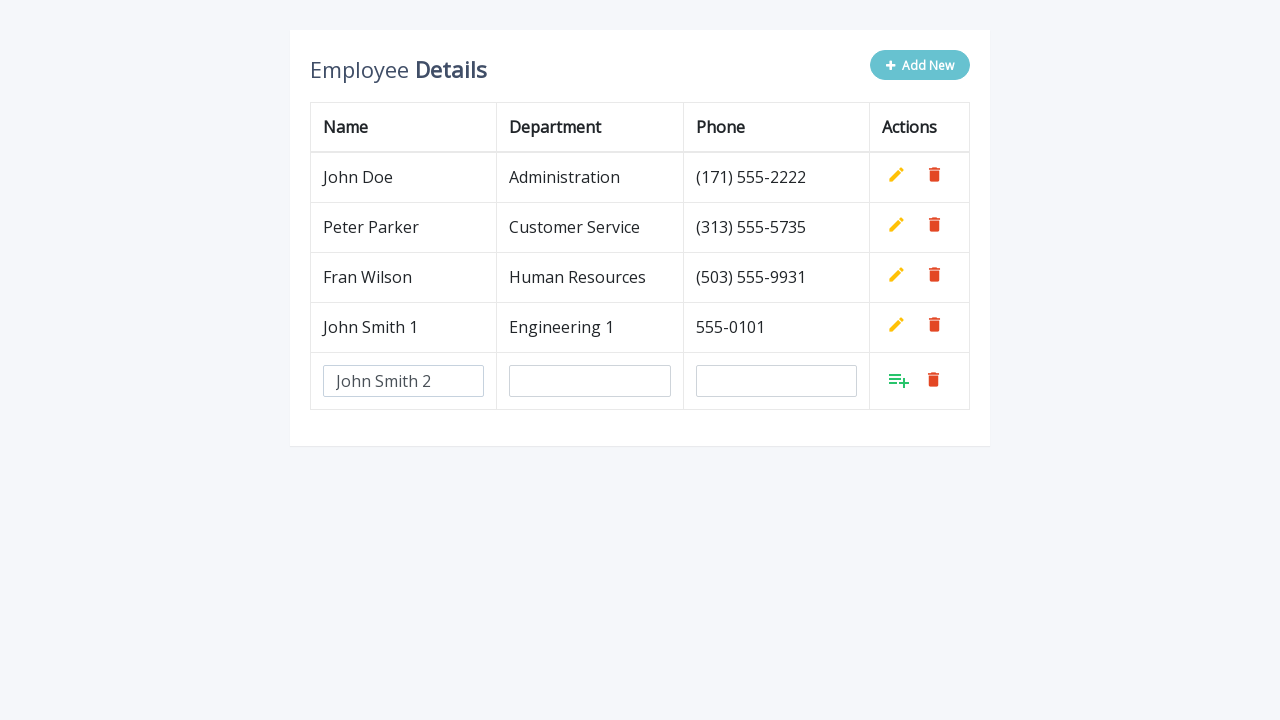

Filled department field with 'Engineering 2' on #department
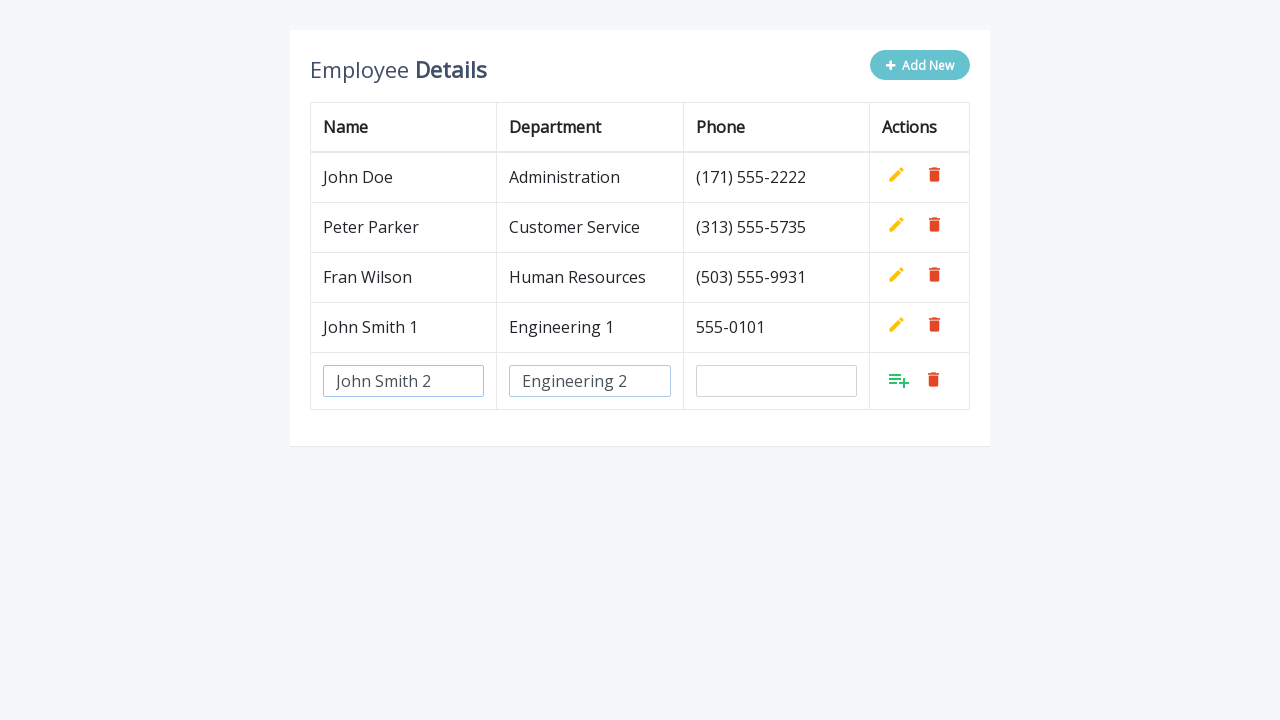

Filled phone field with '555-0102' on #phone
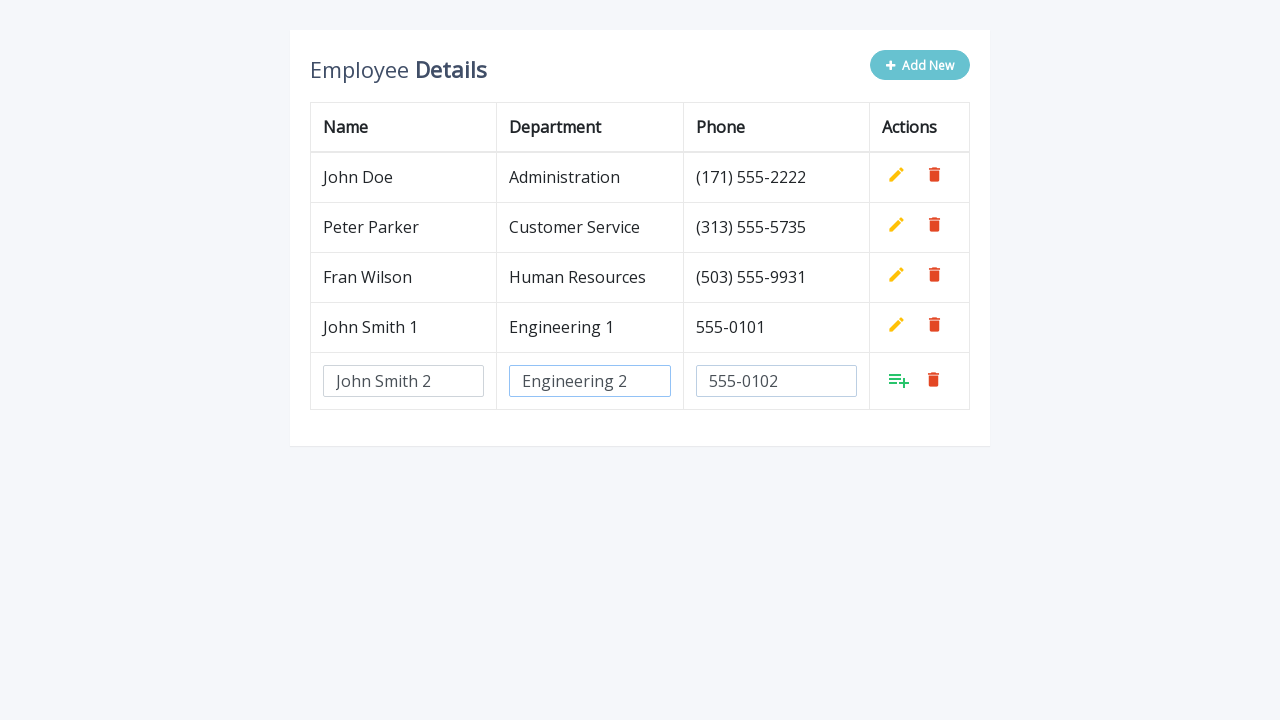

Clicked Add button to save row 2 at (899, 380) on //table[@class='table table-bordered']/tbody/tr[5]/td[4]/a[1]
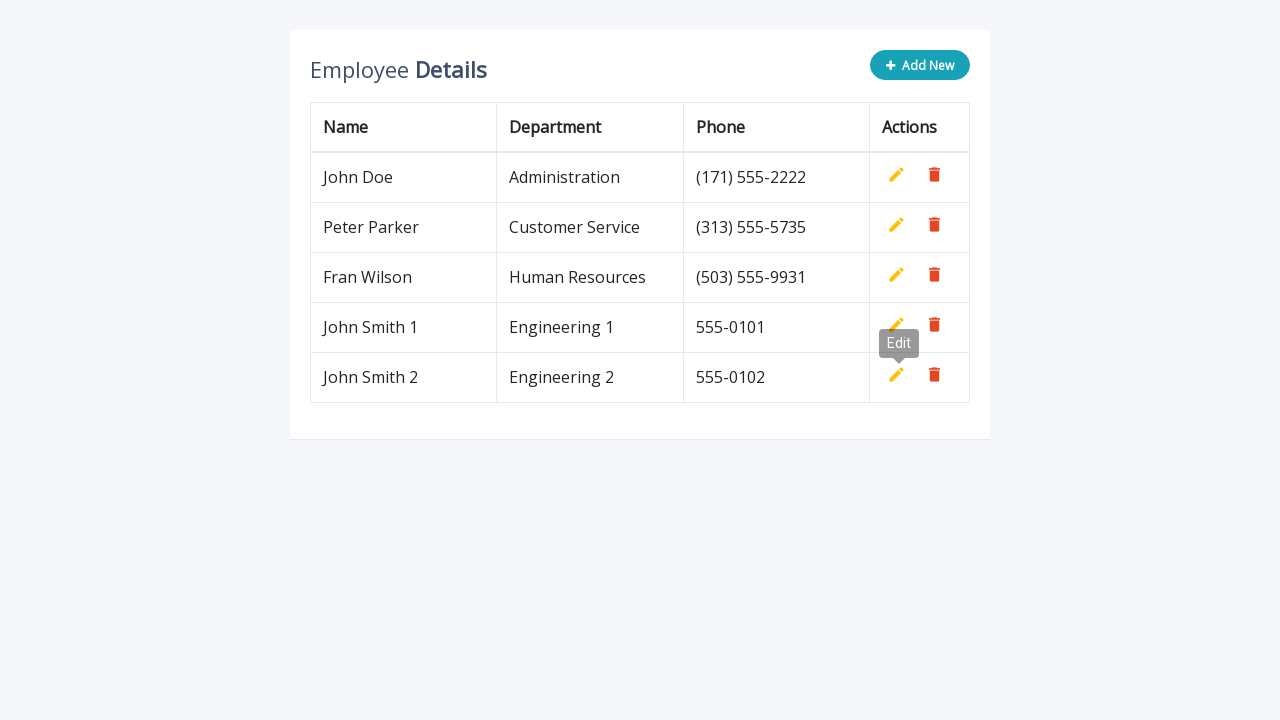

Waited for row 2 to be saved
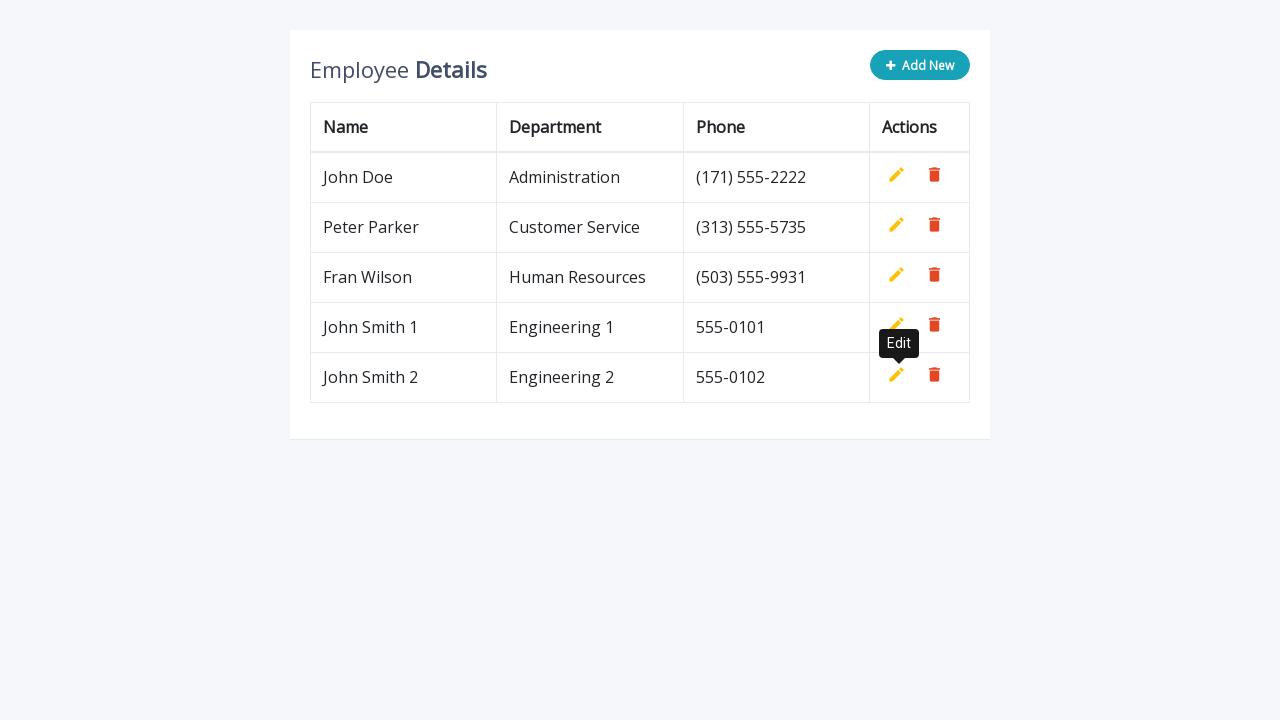

Clicked Add New button for row 3 at (920, 65) on button.btn.btn-info.add-new
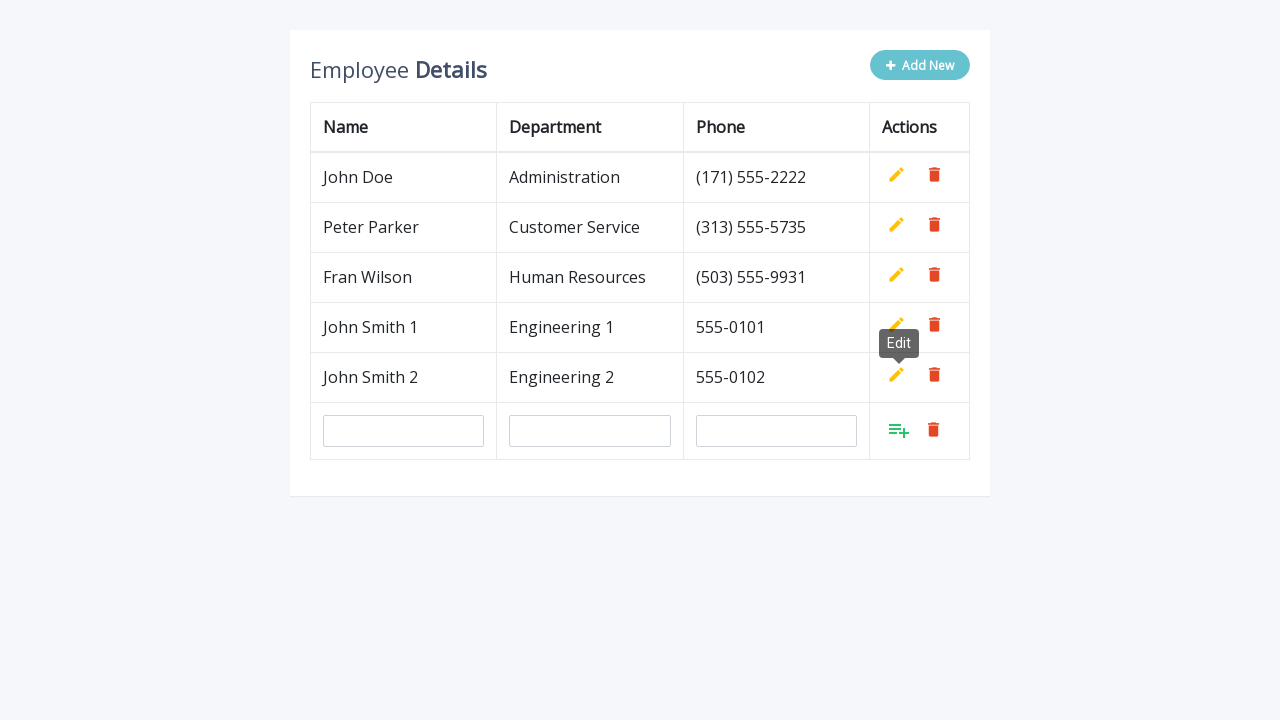

Filled name field with 'John Smith 3' on #name
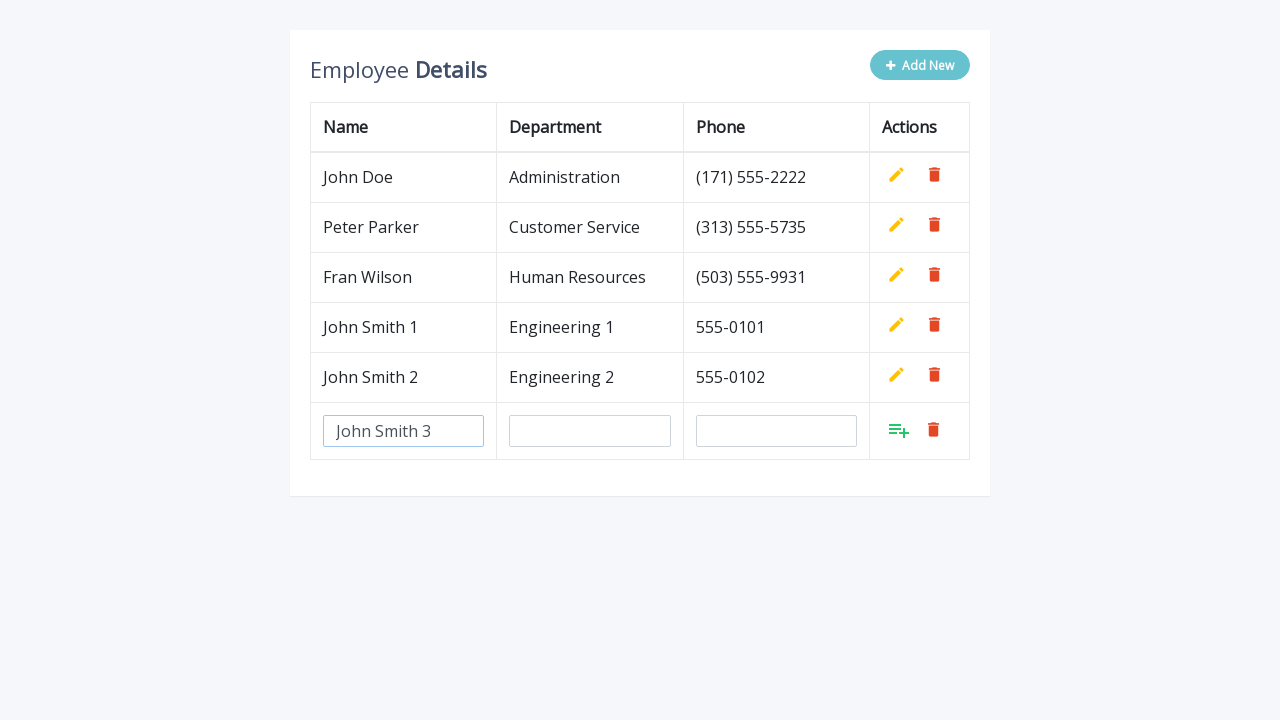

Filled department field with 'Engineering 3' on #department
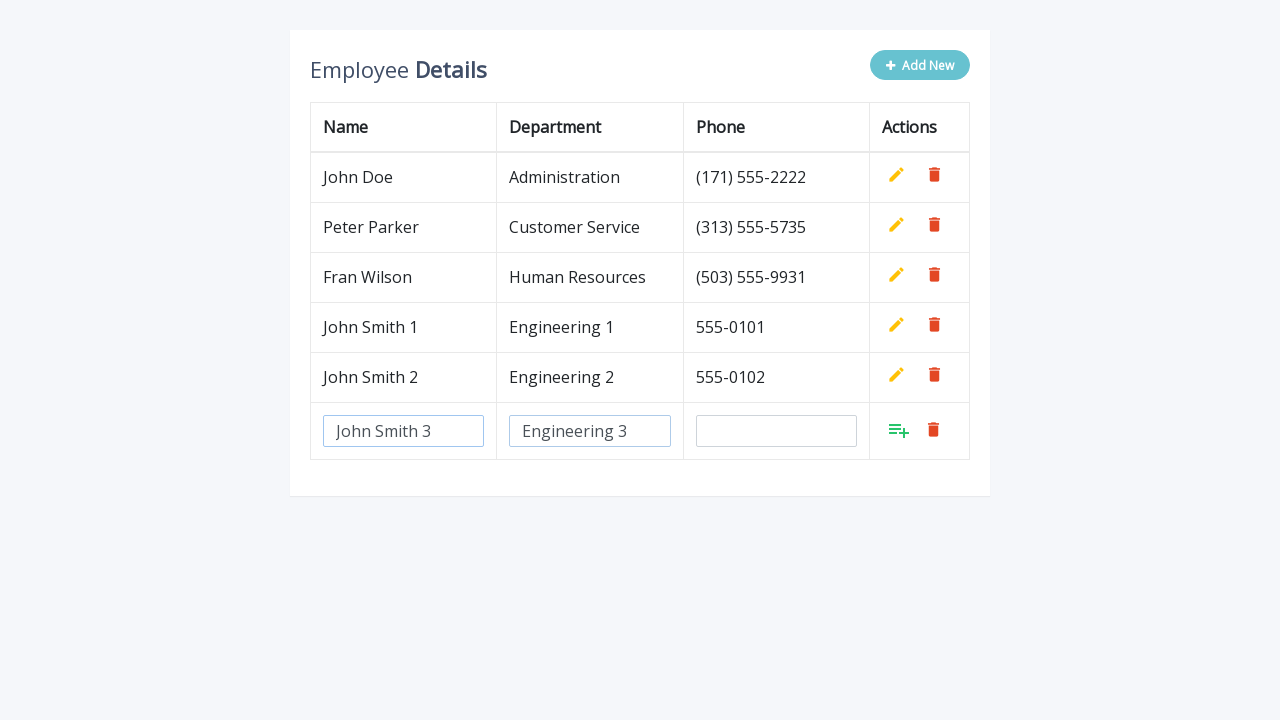

Filled phone field with '555-0103' on #phone
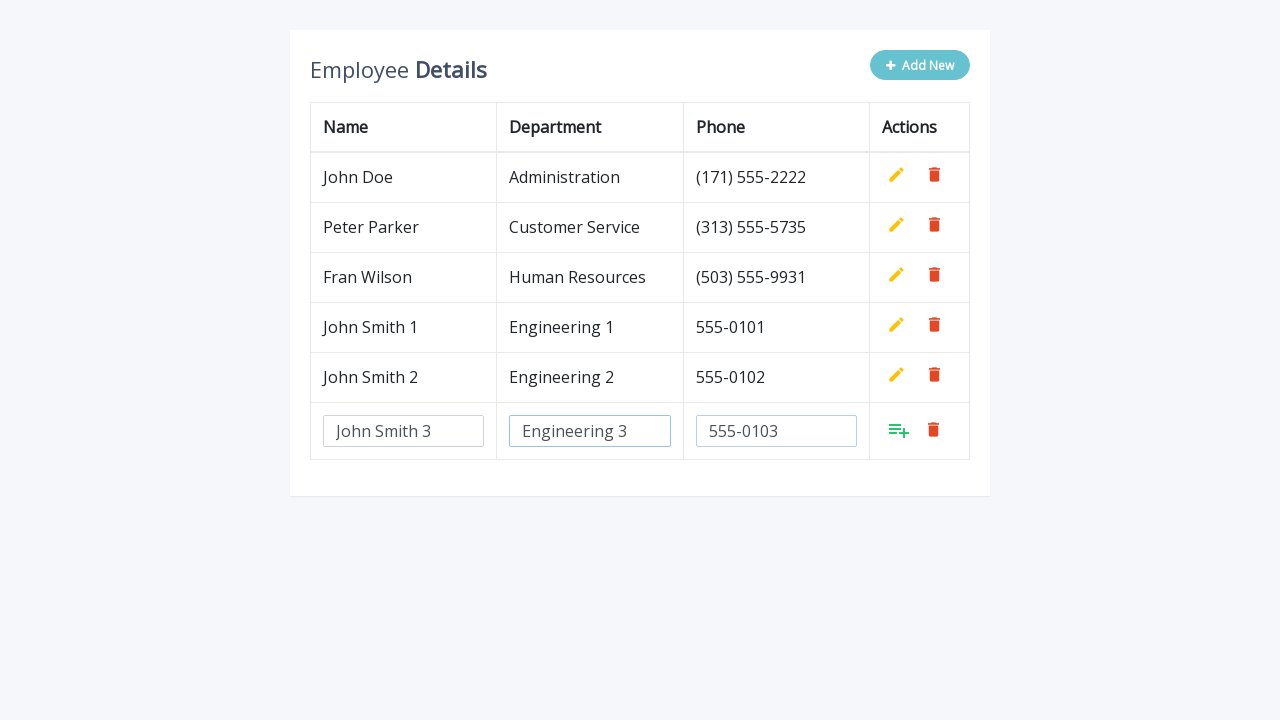

Clicked Add button to save row 3 at (899, 430) on //table[@class='table table-bordered']/tbody/tr[6]/td[4]/a[1]
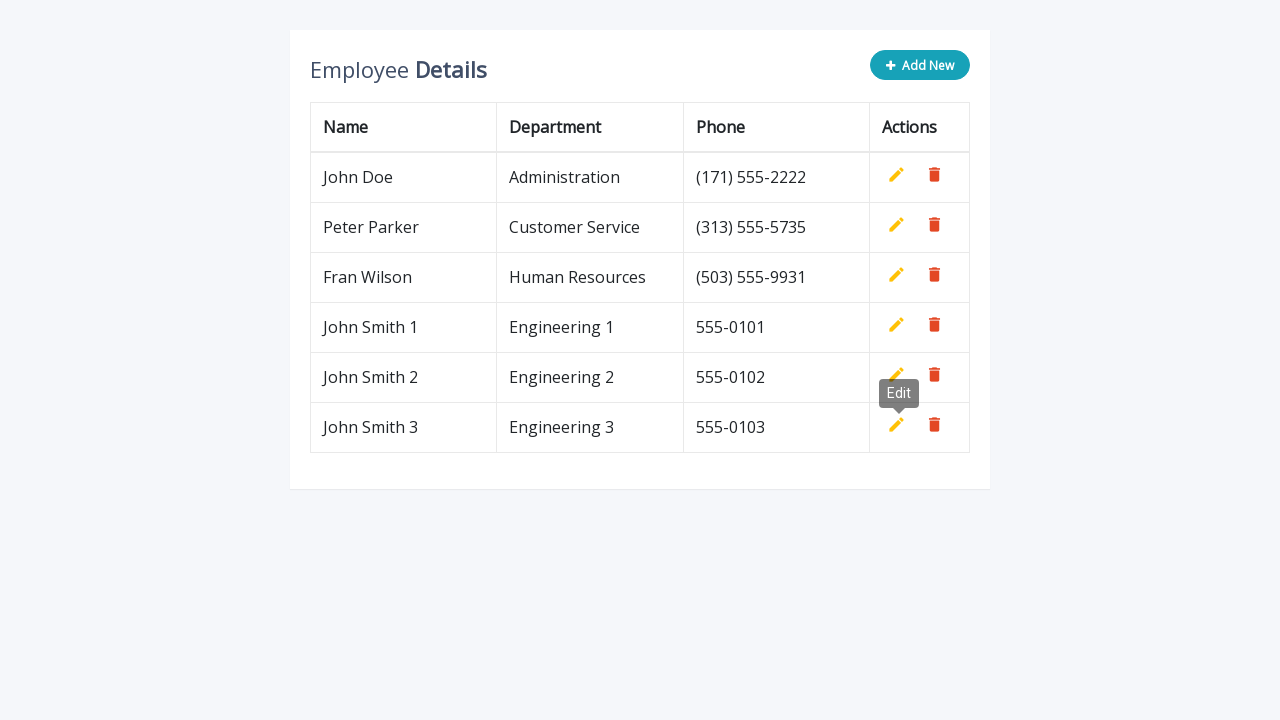

Waited for row 3 to be saved
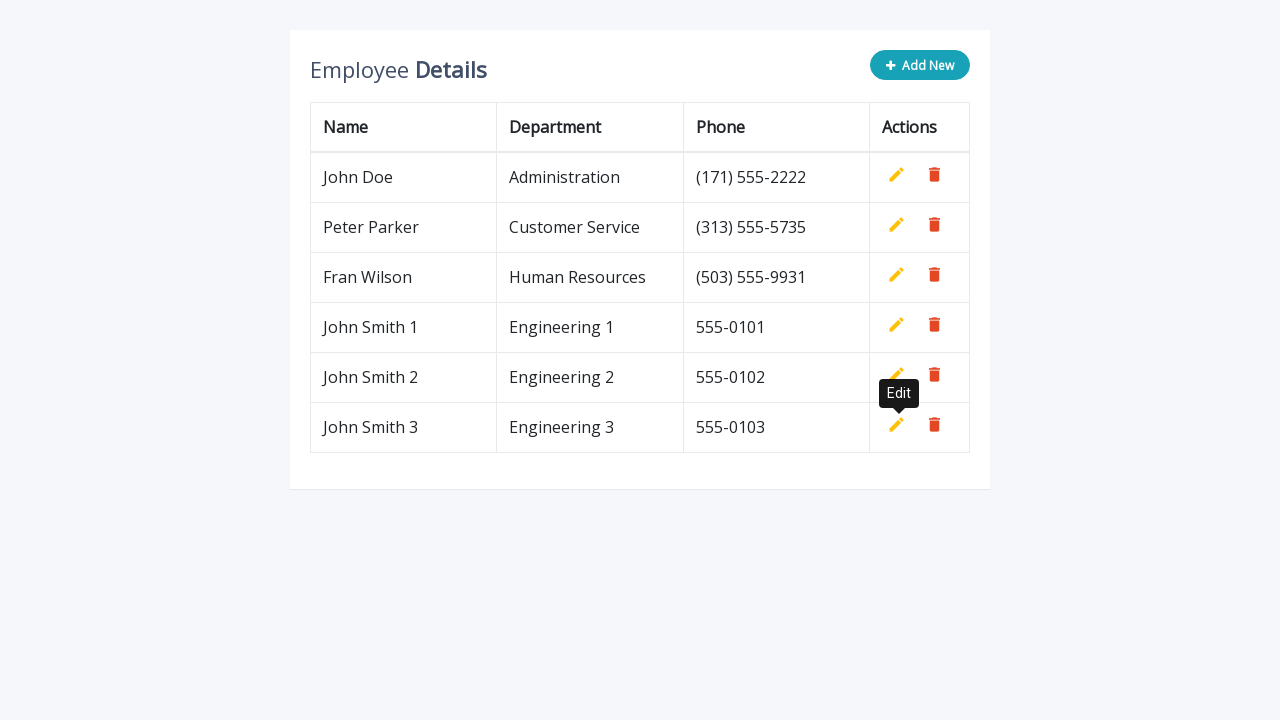

Clicked Add New button for row 4 at (920, 65) on button.btn.btn-info.add-new
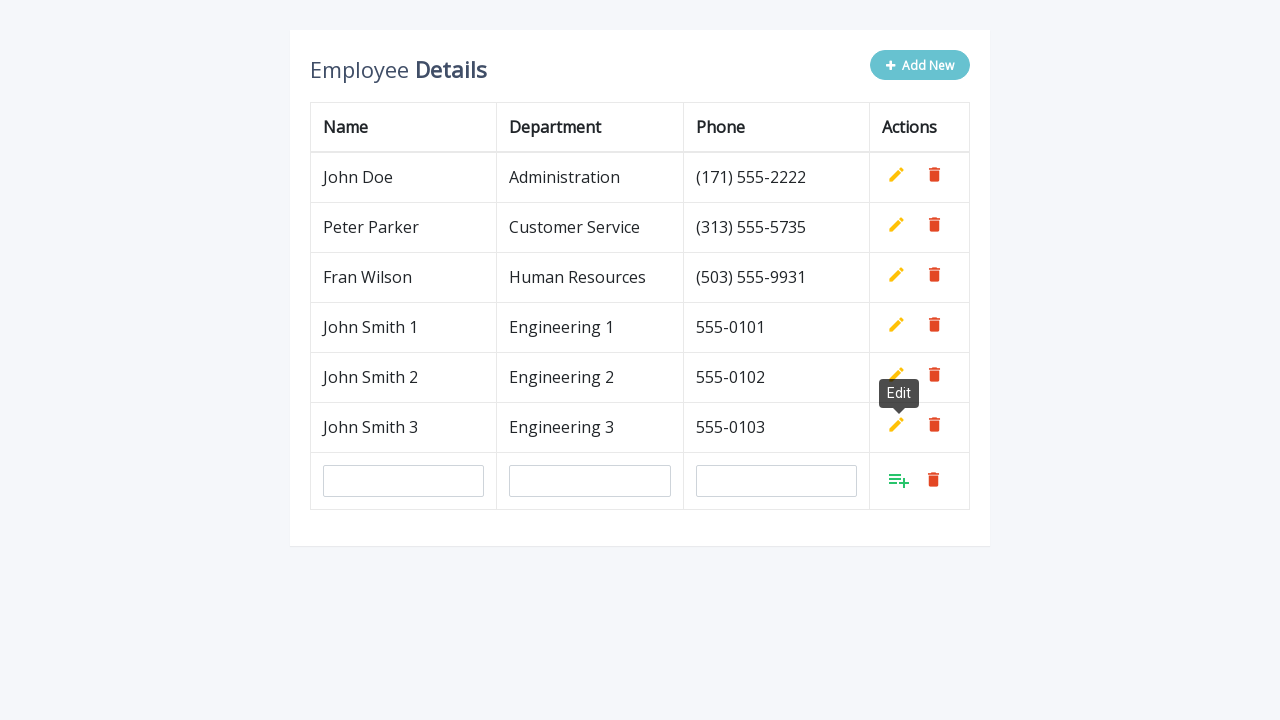

Filled name field with 'John Smith 4' on #name
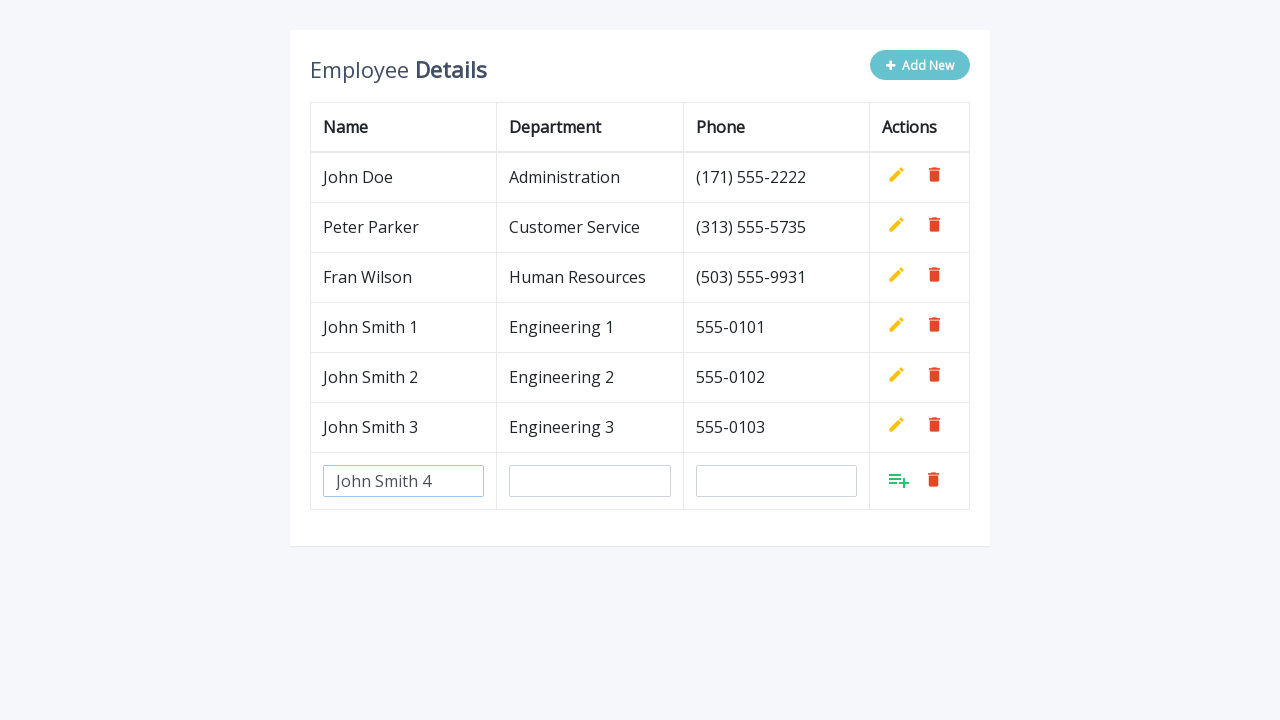

Filled department field with 'Engineering 4' on #department
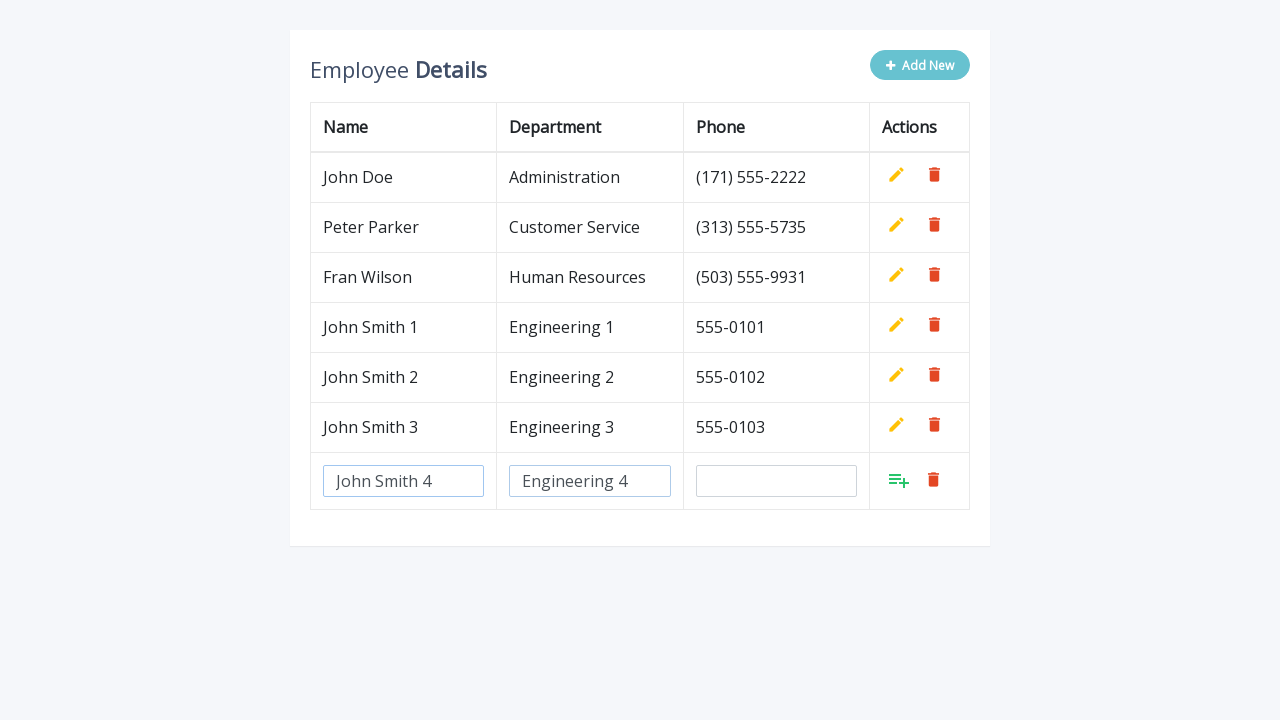

Filled phone field with '555-0104' on #phone
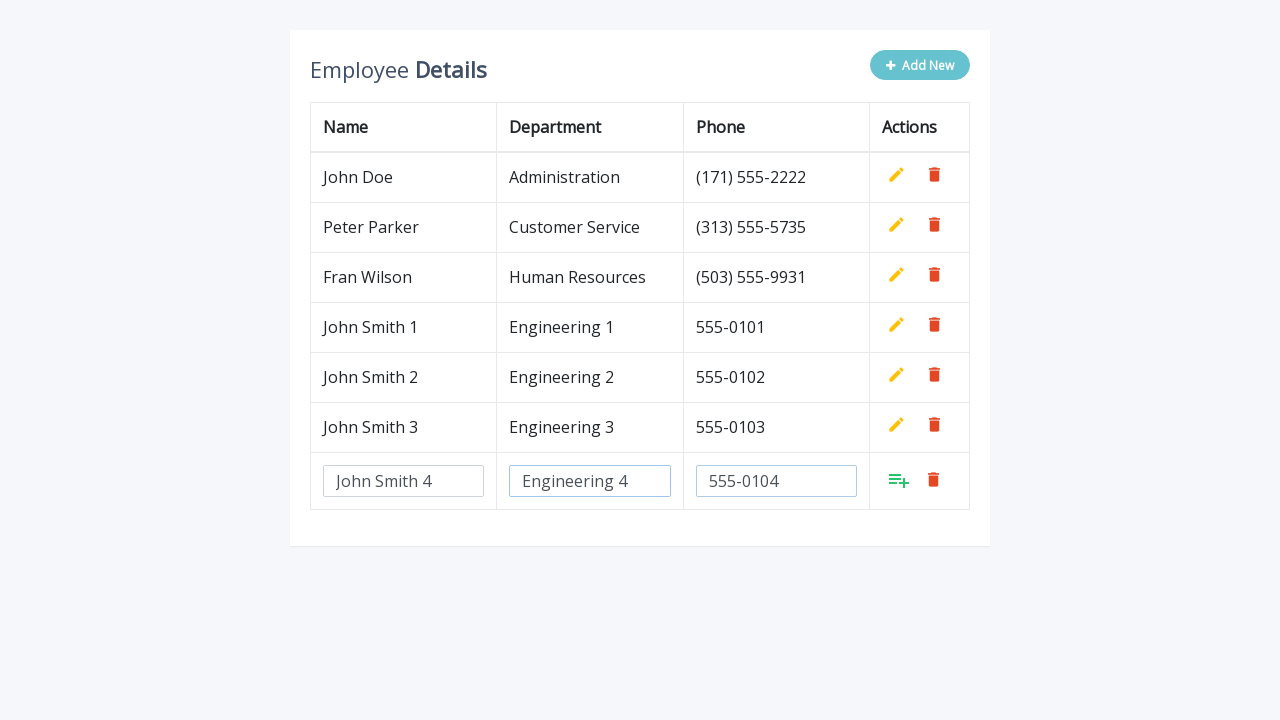

Clicked Add button to save row 4 at (899, 480) on //table[@class='table table-bordered']/tbody/tr[7]/td[4]/a[1]
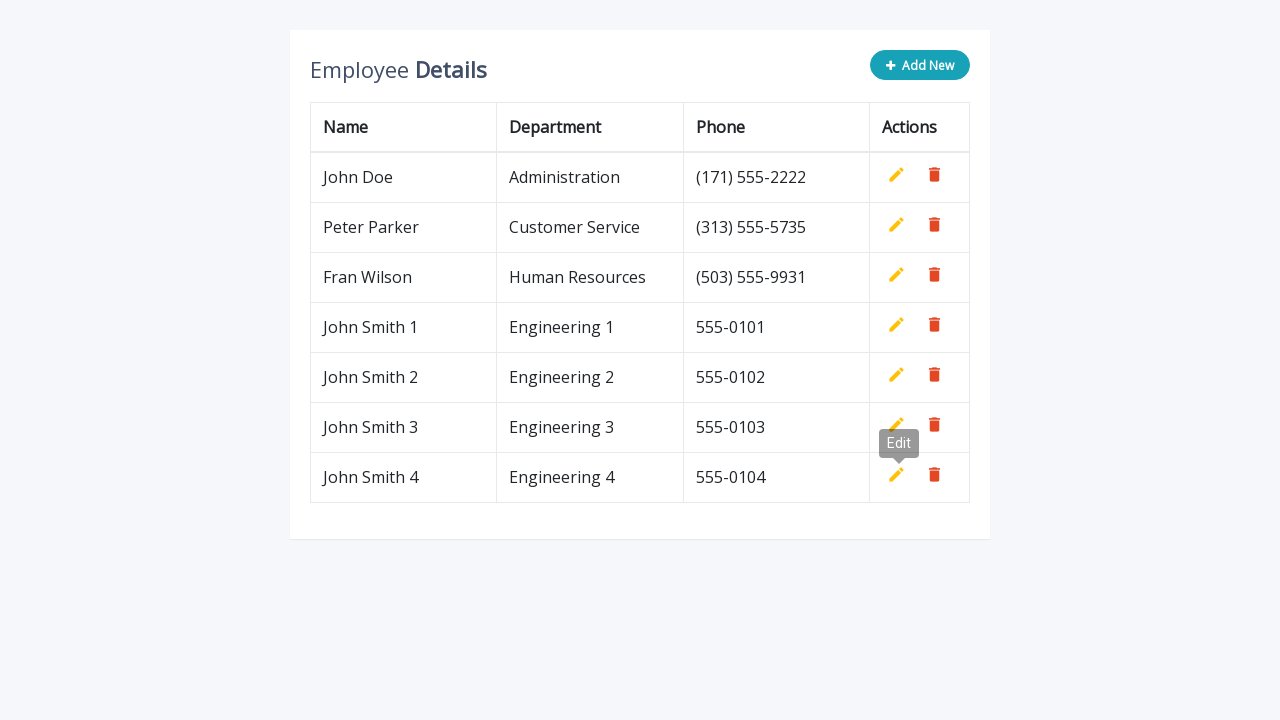

Waited for row 4 to be saved
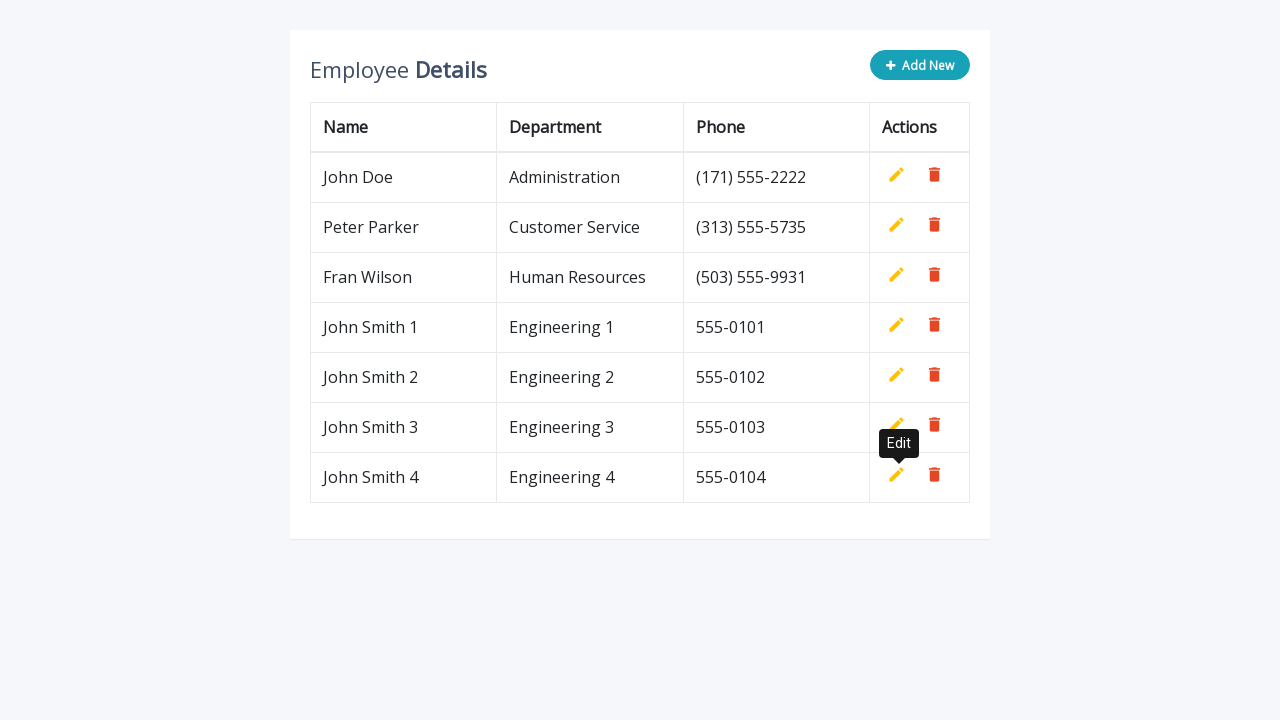

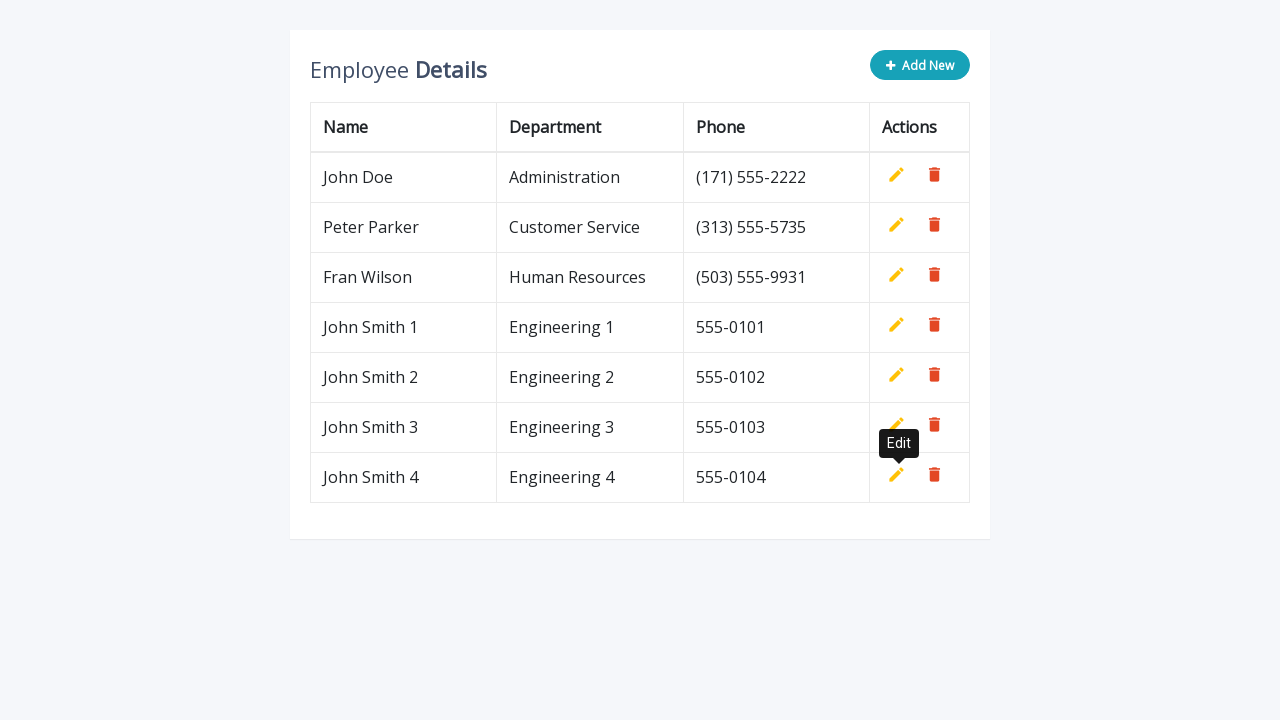